Tests the search functionality on Rexall website by clicking on search field and entering text with shift key pressed (uppercase)

Starting URL: https://www.rexall.ca/

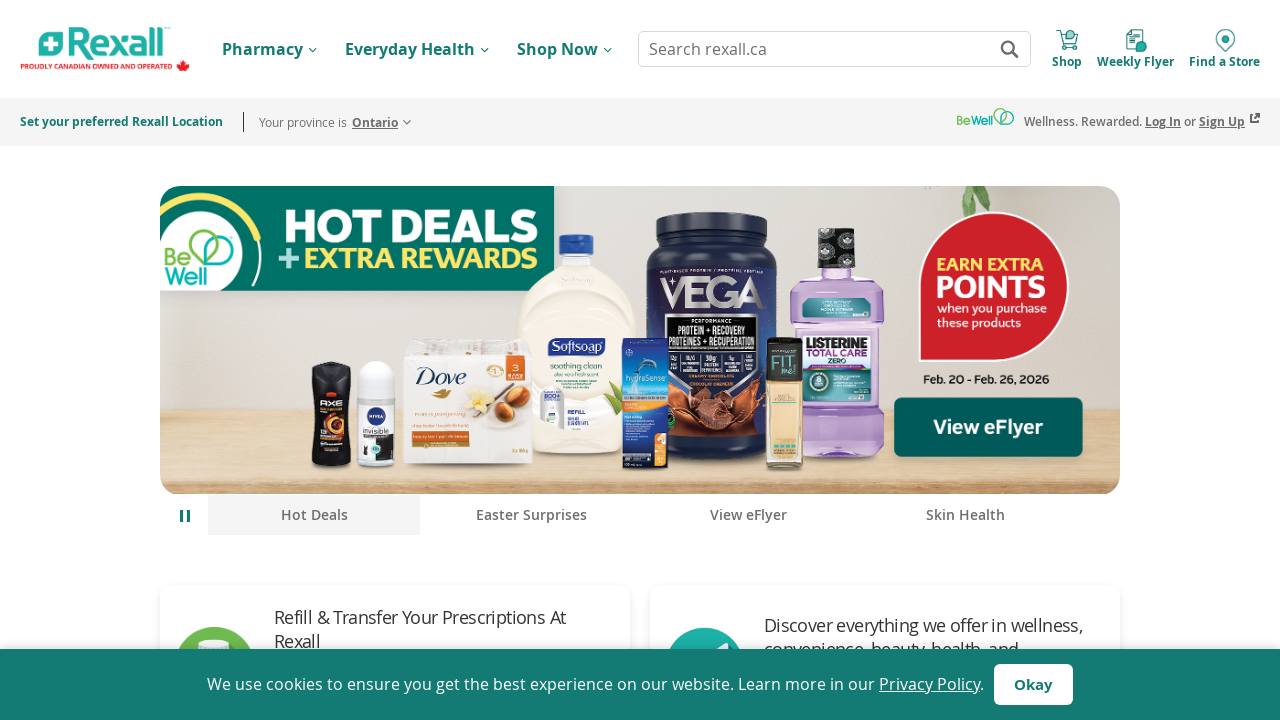

Clicked on search field at (834, 49) on #header-search-input
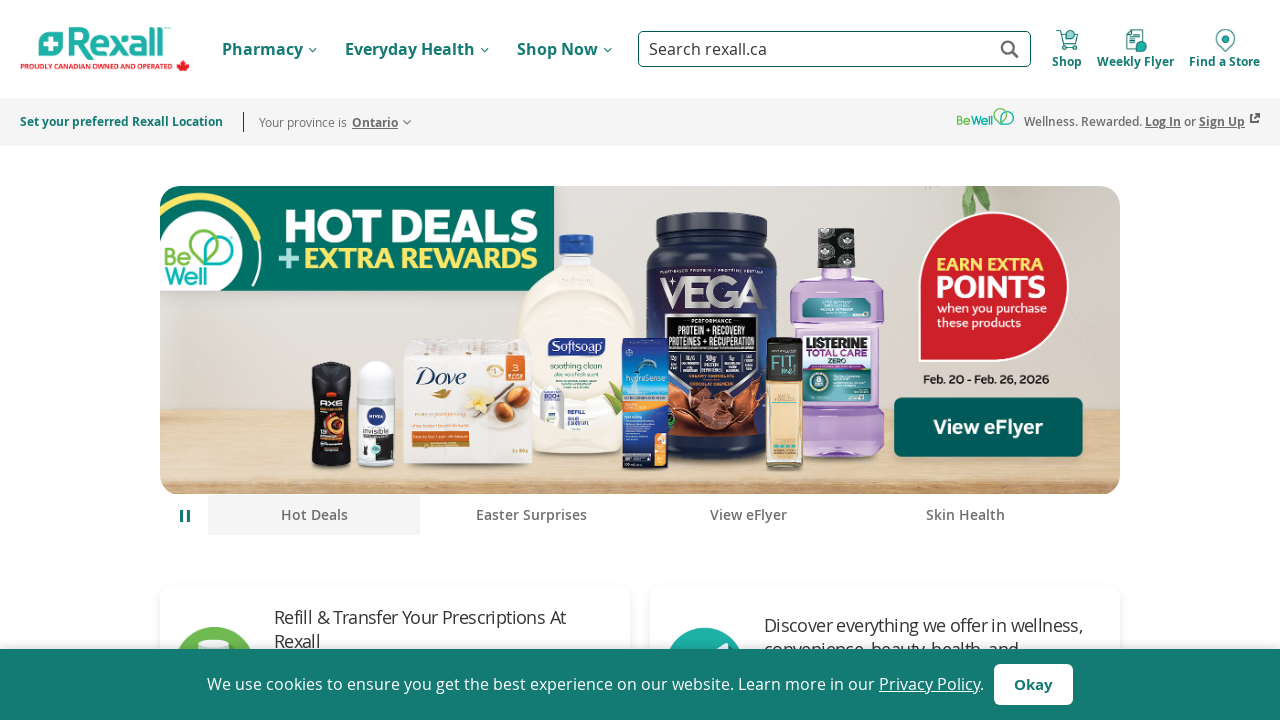

Pressed Shift key down
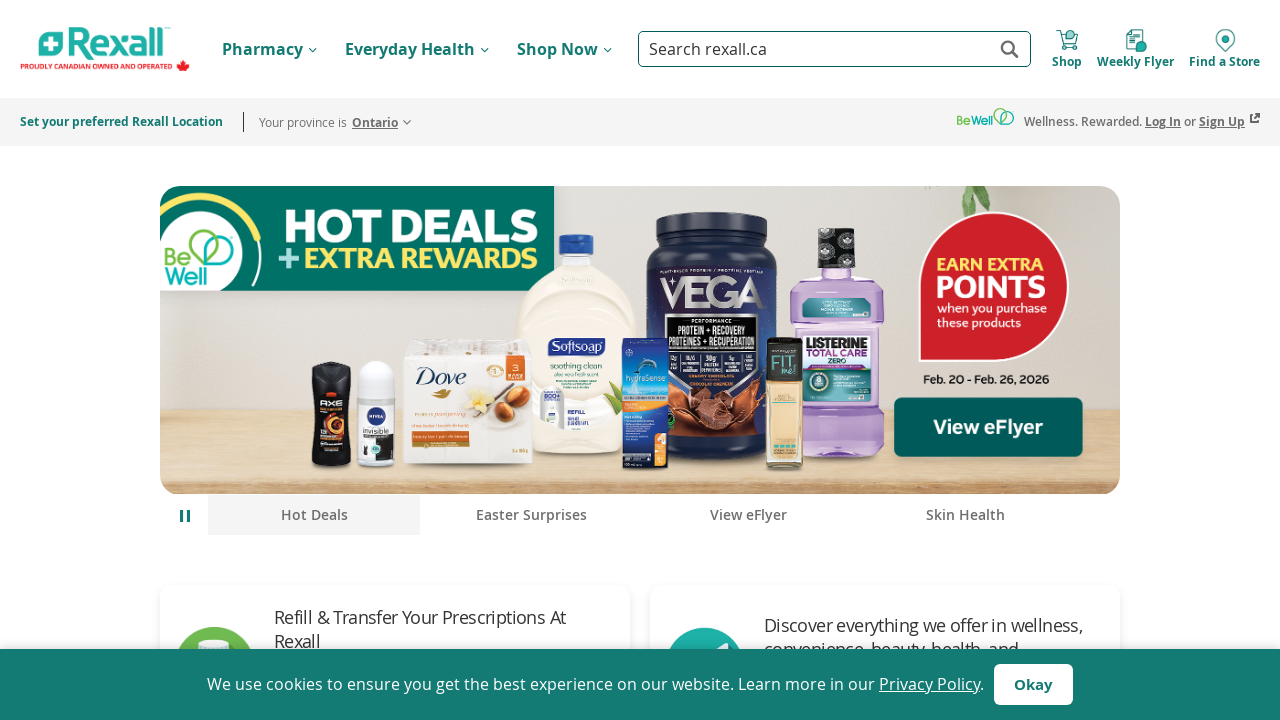

Filled search field with 'covid' text while Shift key is pressed on #header-search-input
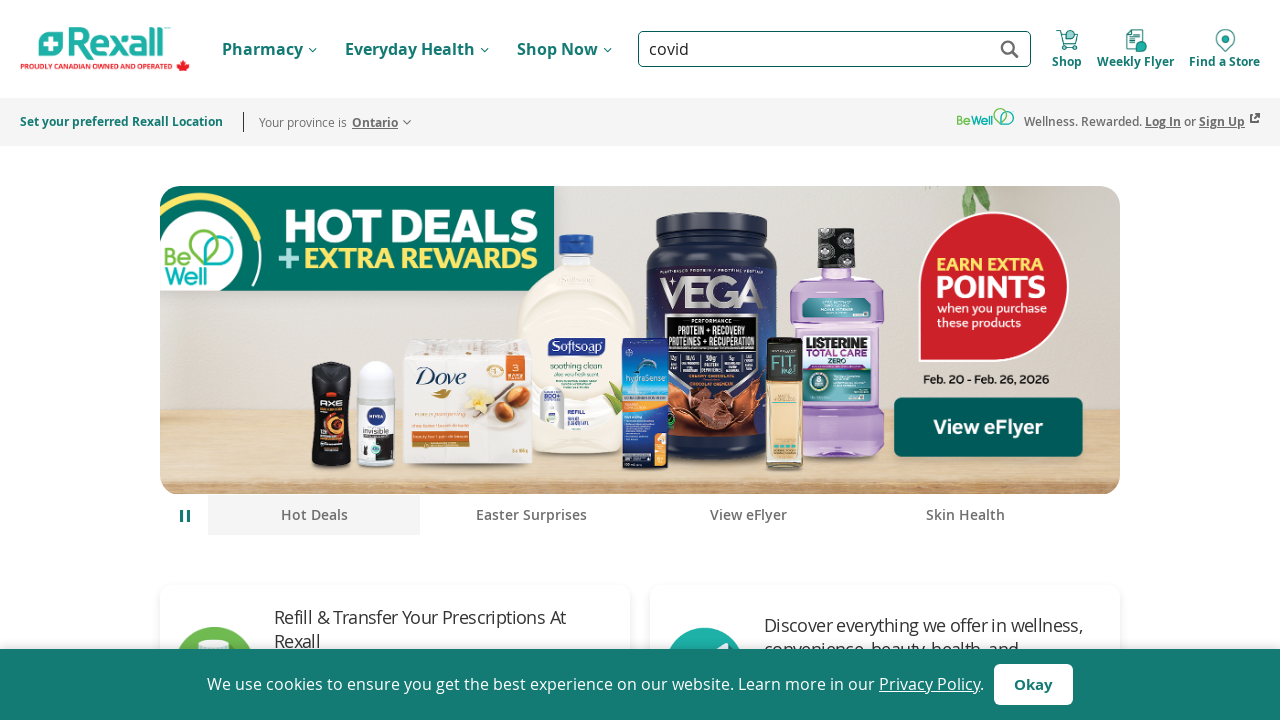

Released Shift key
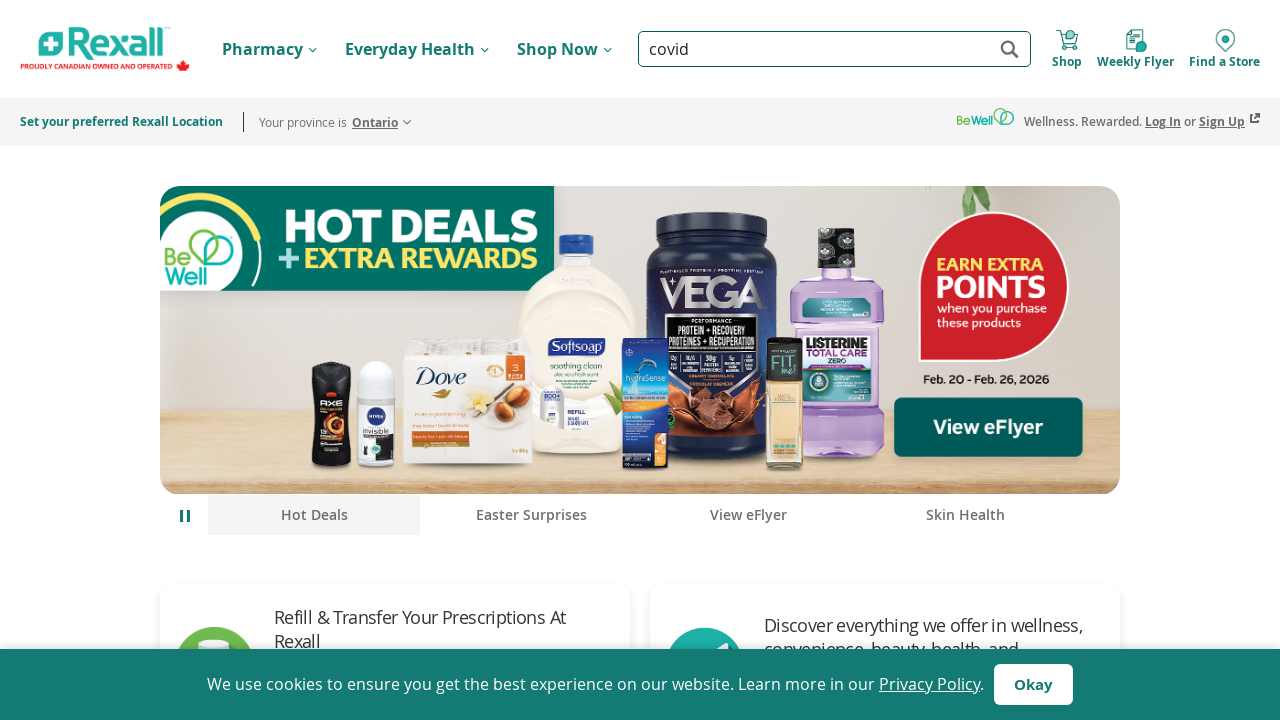

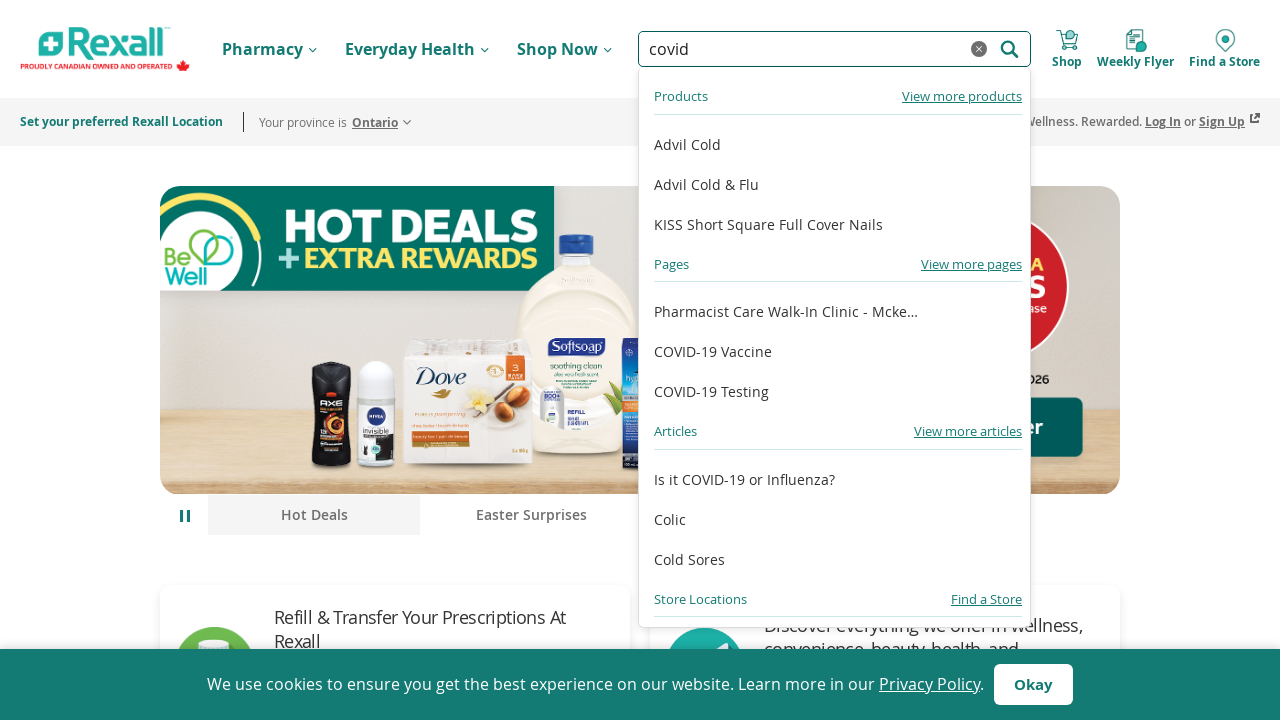